Tests dropdown menu selection using three different methods: by index (year), by value (month), and by visible text (day) to select a specific date.

Starting URL: https://testcenter.techproeducation.com/index.php?page=dropdown

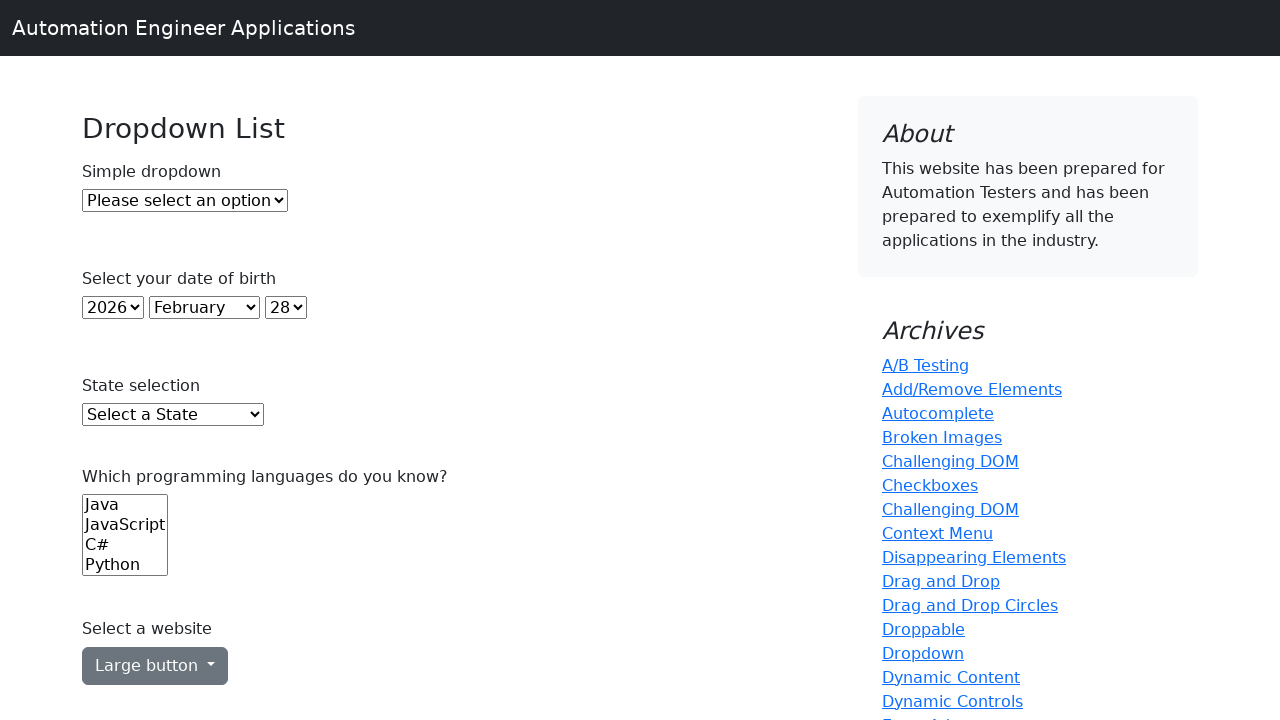

Selected year dropdown by index 5 (2018) on #year
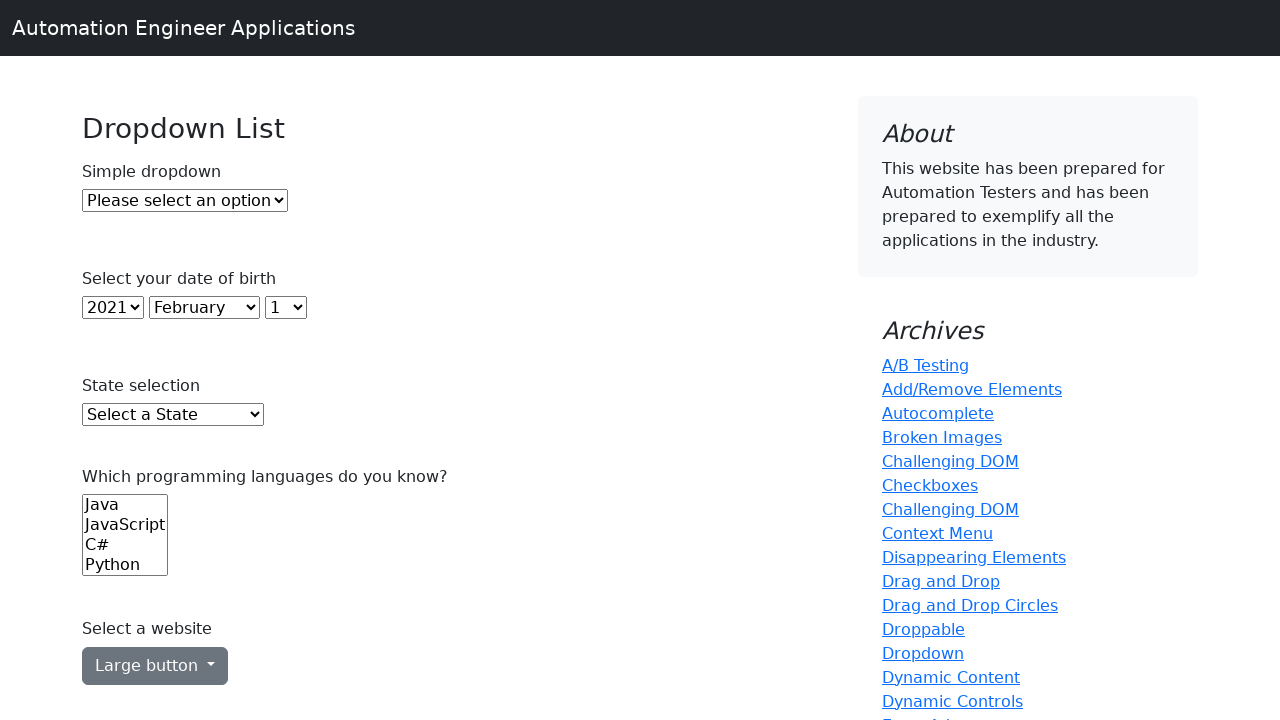

Selected month dropdown by value 6 (July) on #month
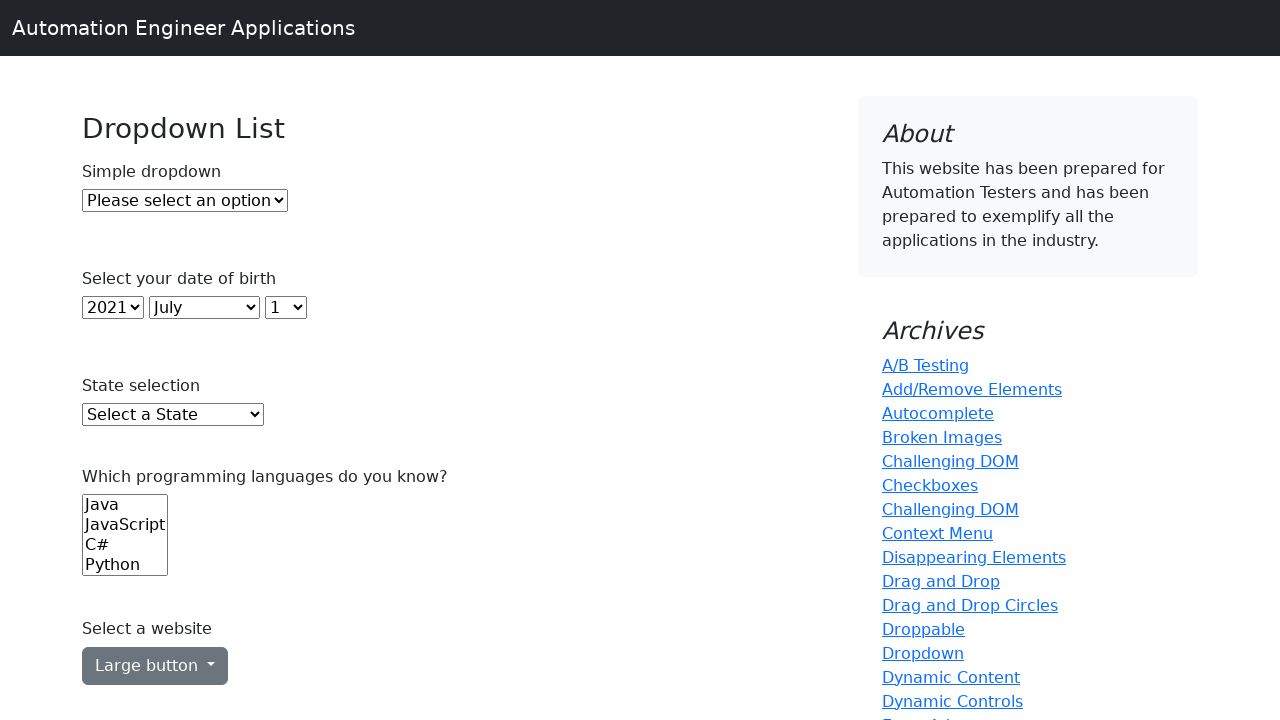

Selected day dropdown by visible text 16 on (//select)[4]
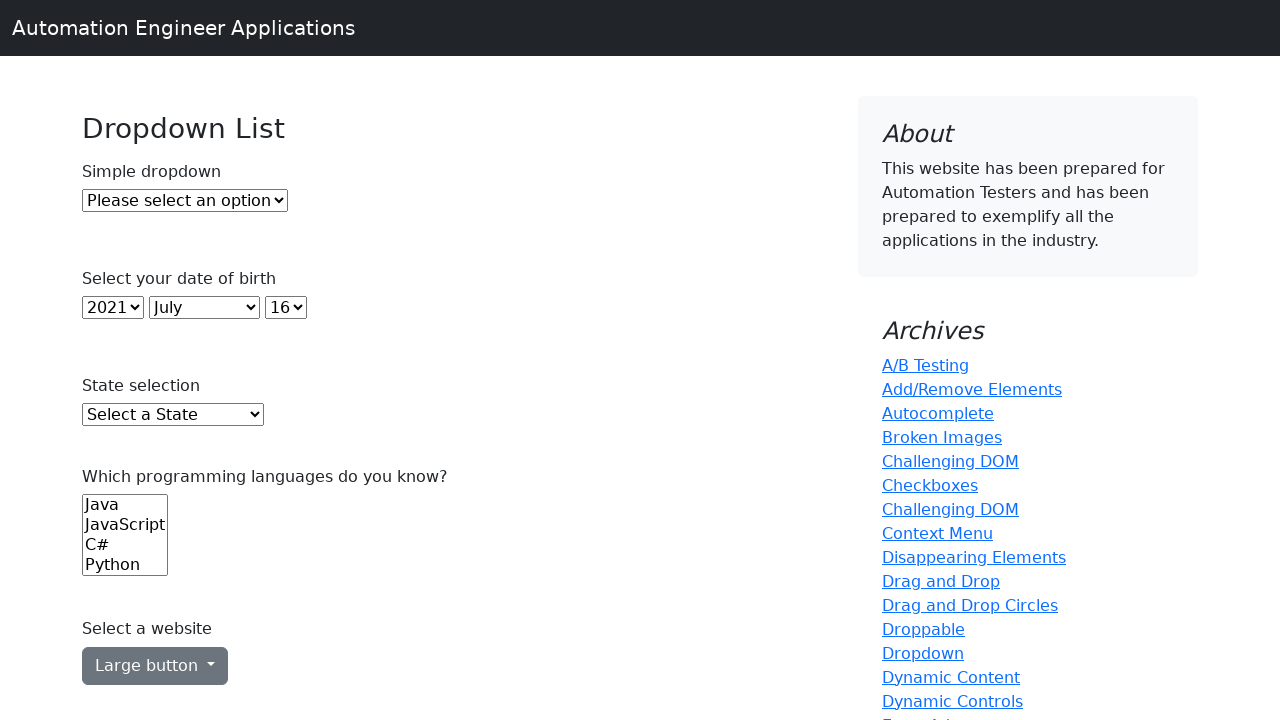

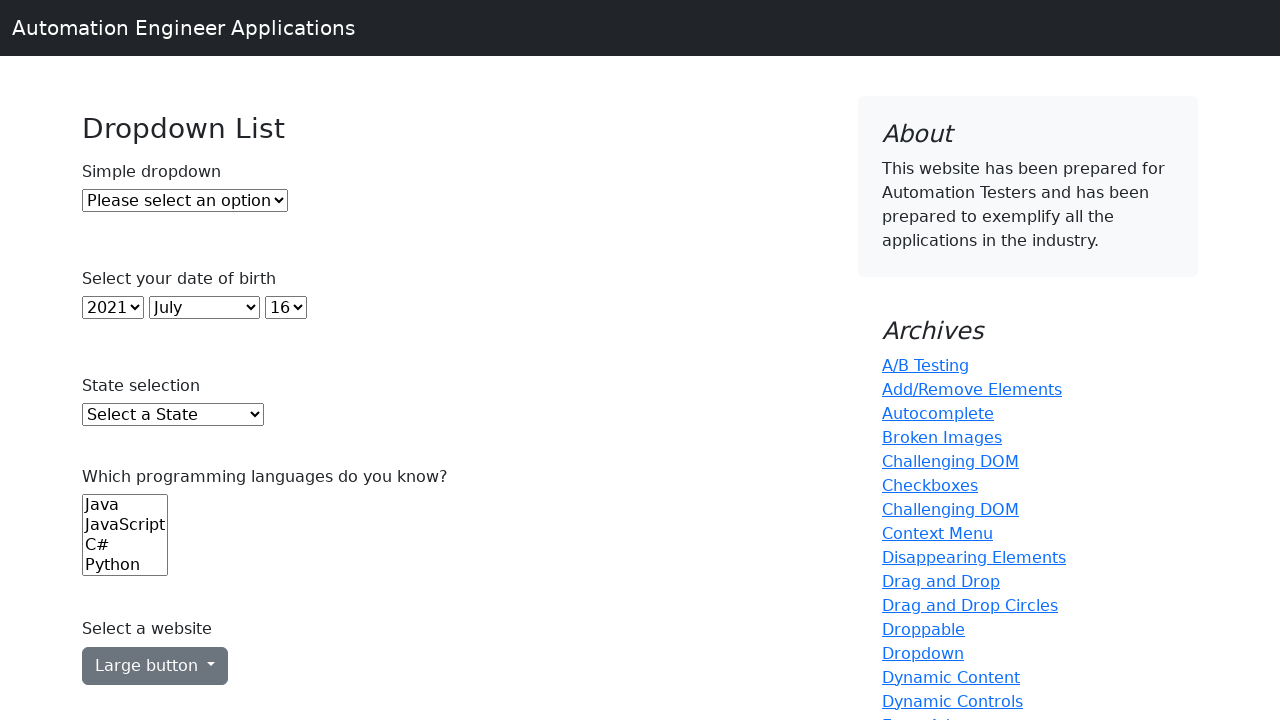